Tests multiple window handling by clicking a link that opens a new window, switching to it, verifying its title, then returning to the parent window

Starting URL: http://the-internet.herokuapp.com/windows

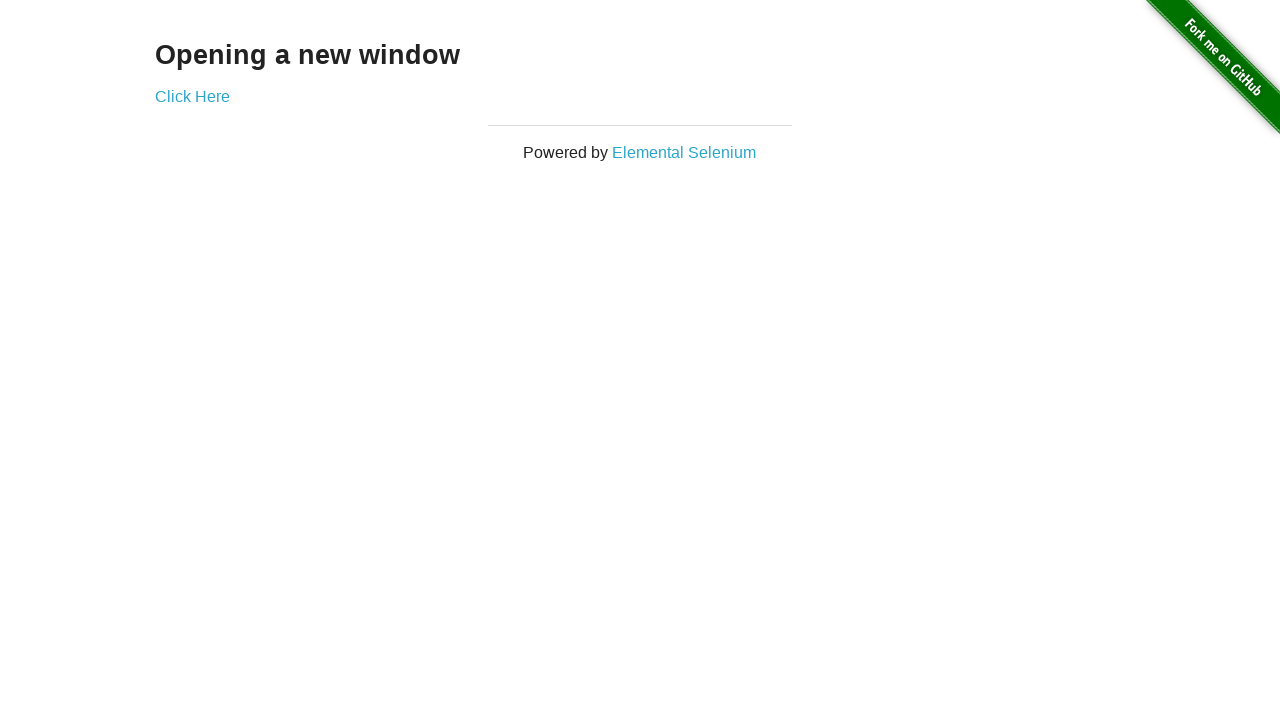

Clicked 'Click Here' link to open new window at (192, 96) on text='Click Here'
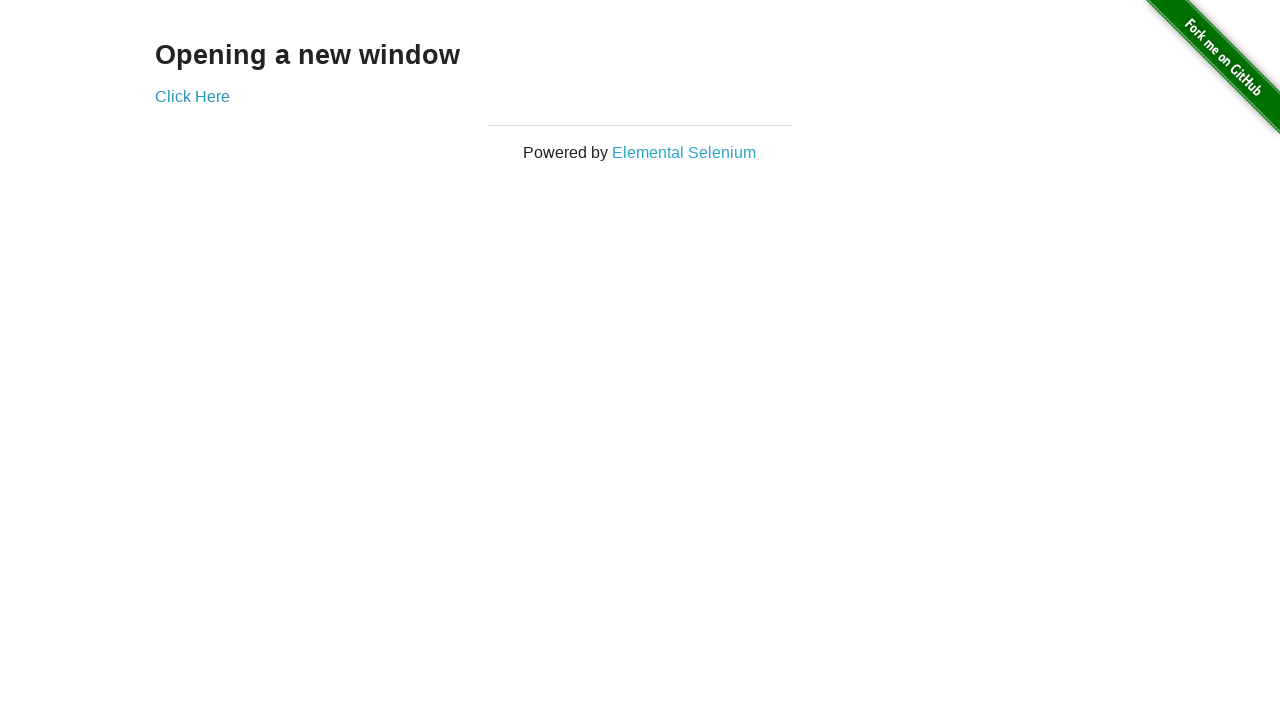

New window opened and captured
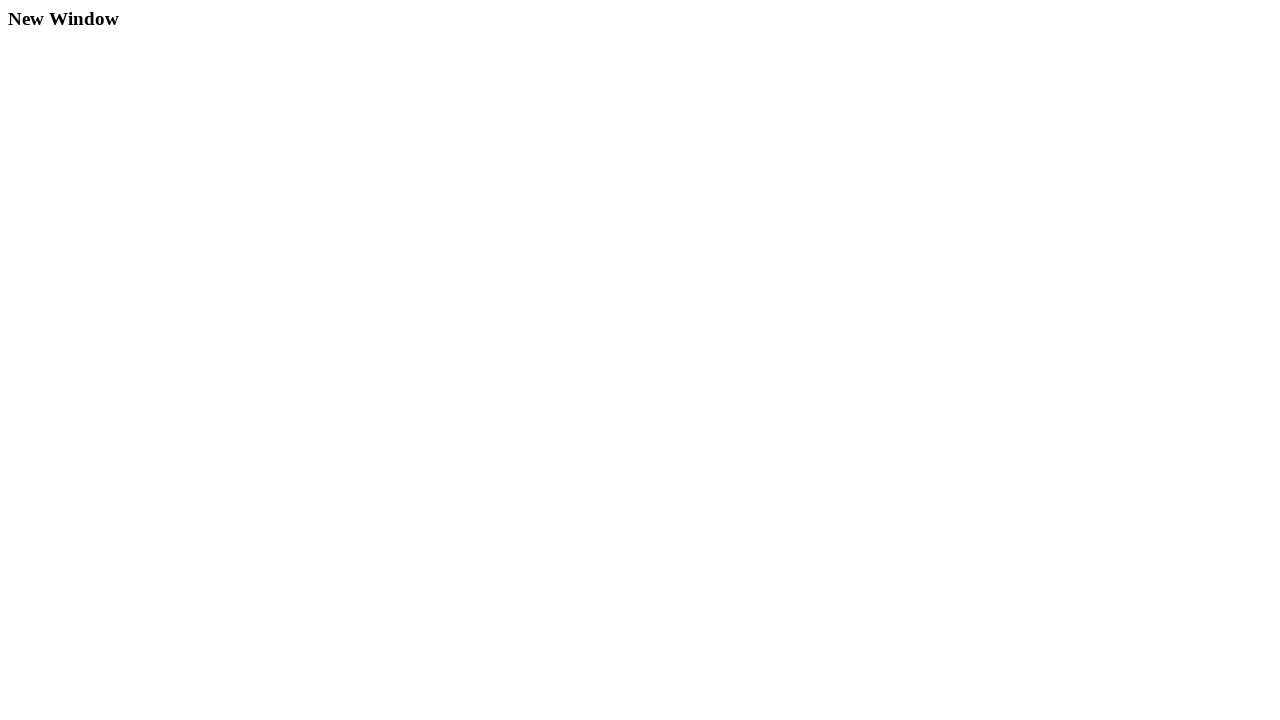

Verified new window title is 'New Window'
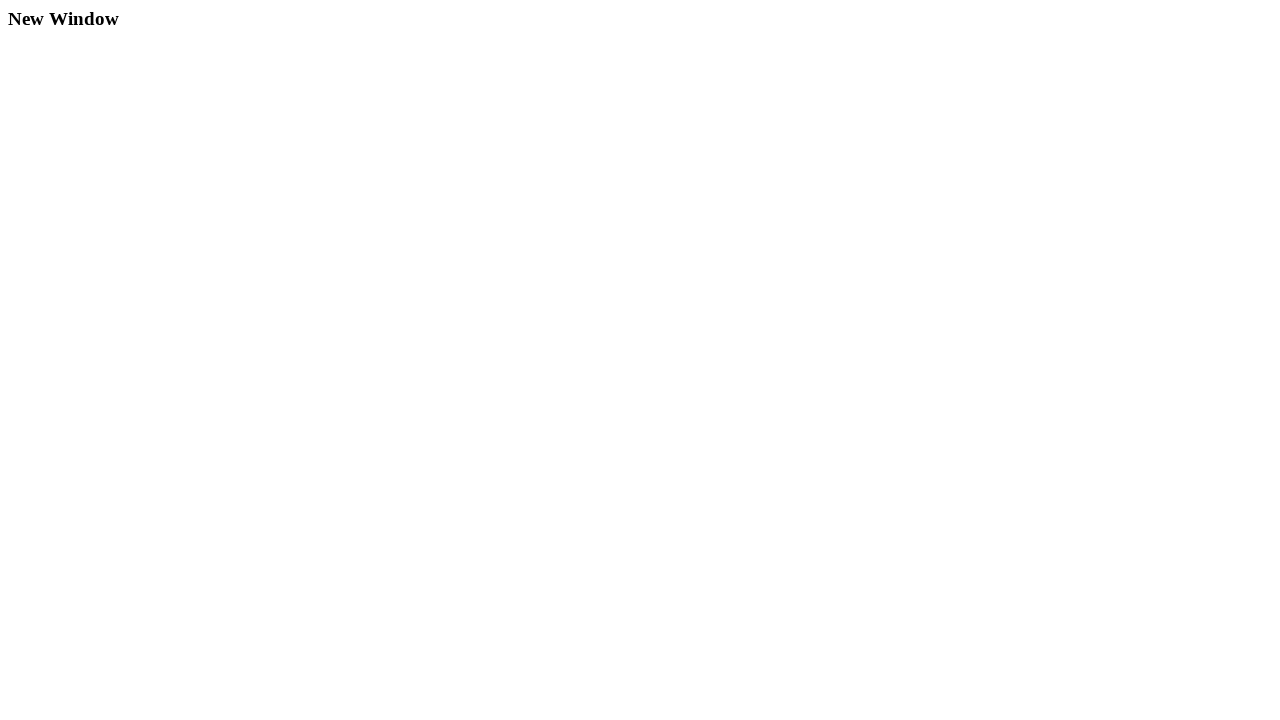

Closed the new window
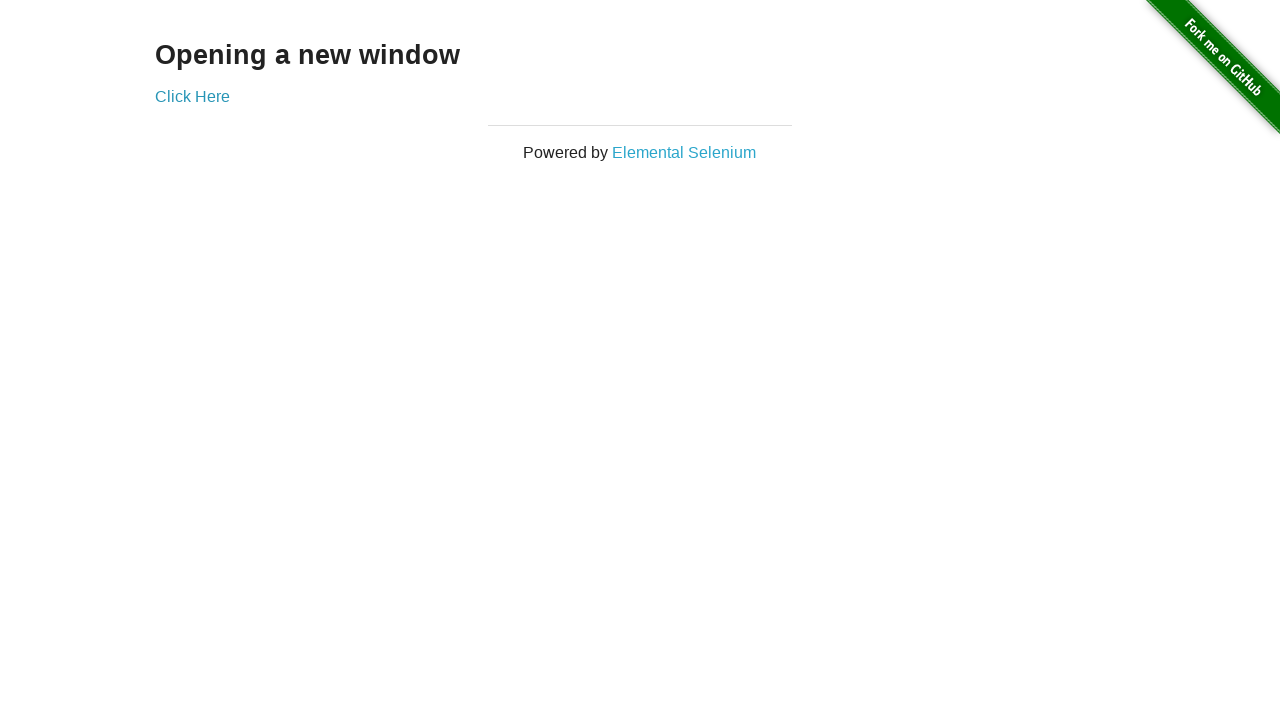

Returned to parent window
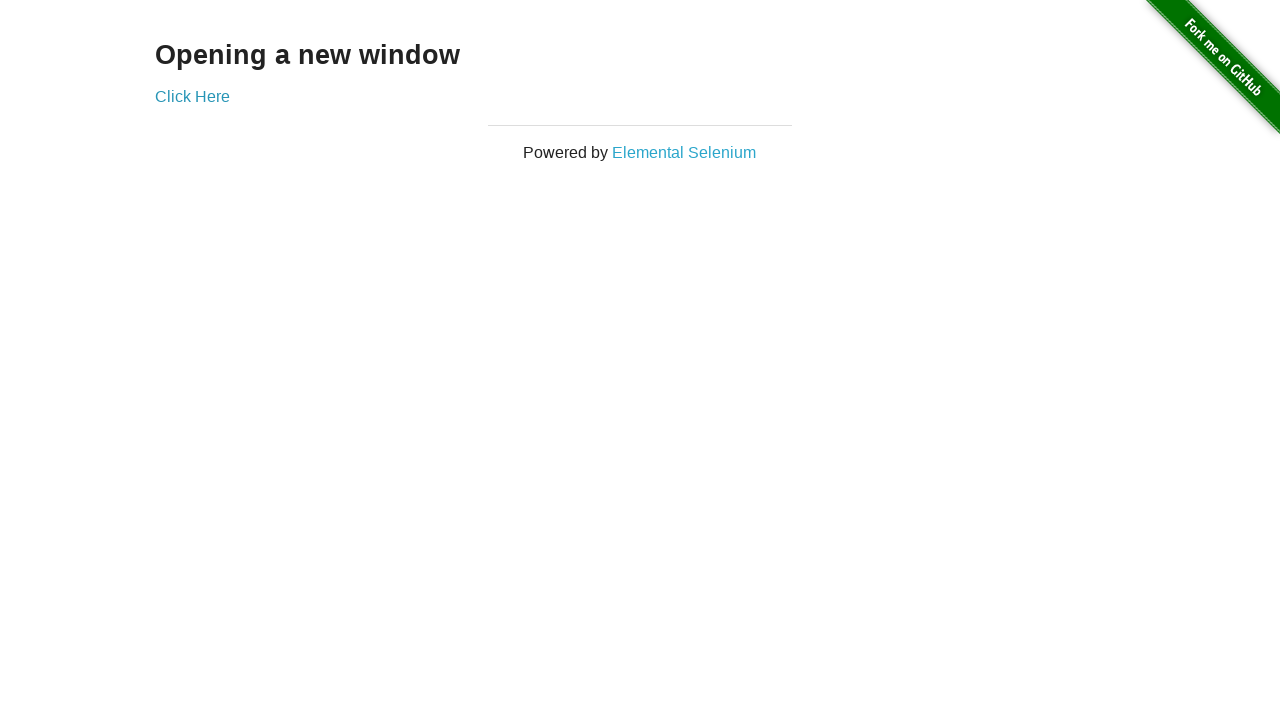

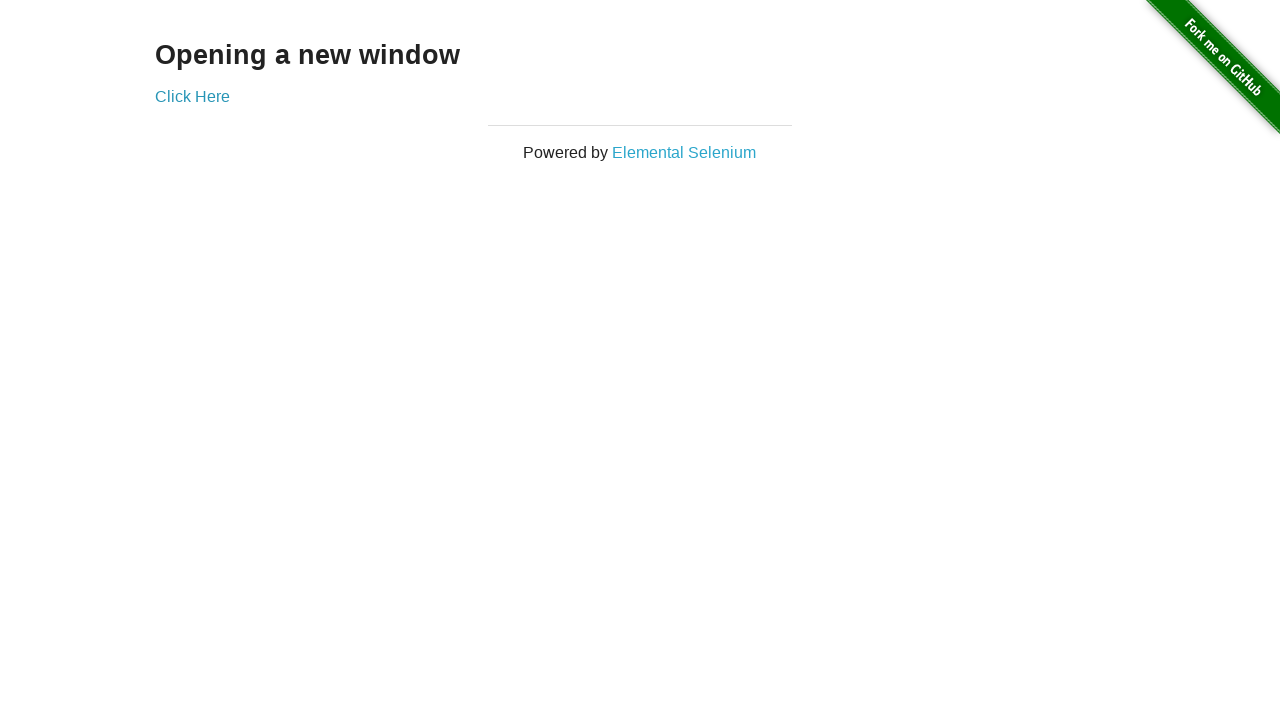